Navigates to anchors page and verifies an element with a specific name attribute exists

Starting URL: https://vairamsvsjdo.github.io/simplehtml5/index.html

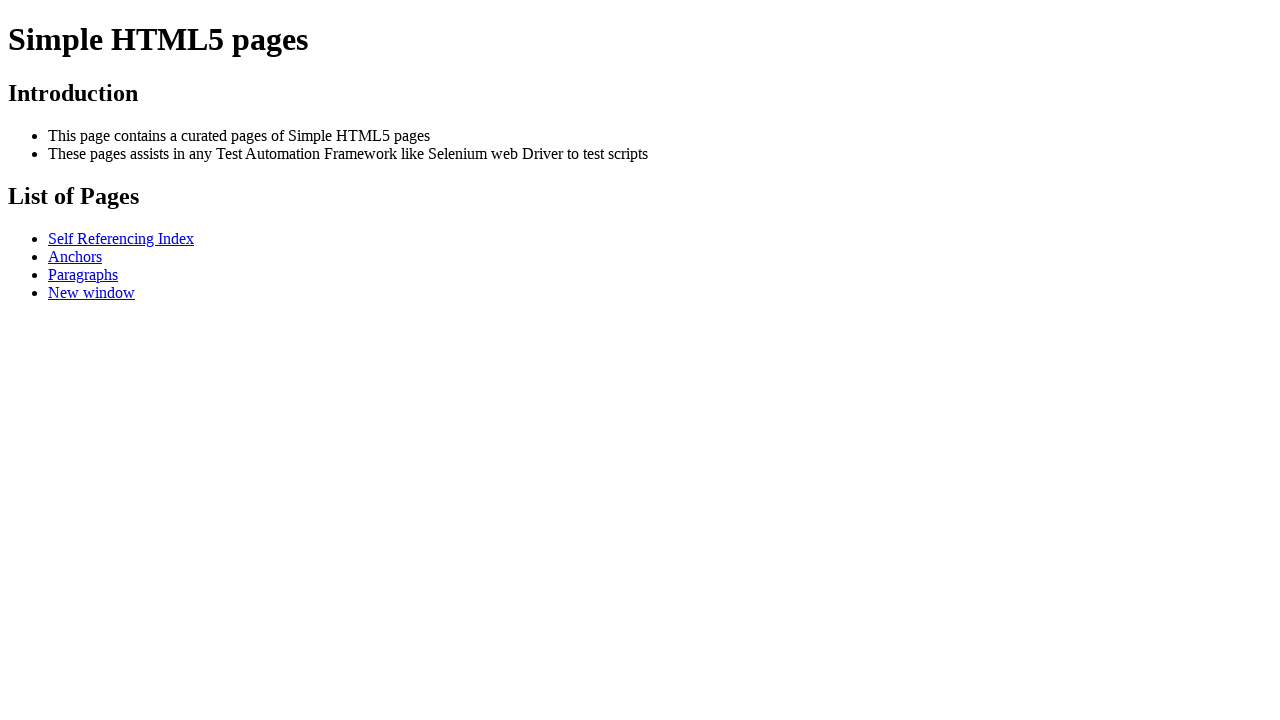

Navigated to anchors page
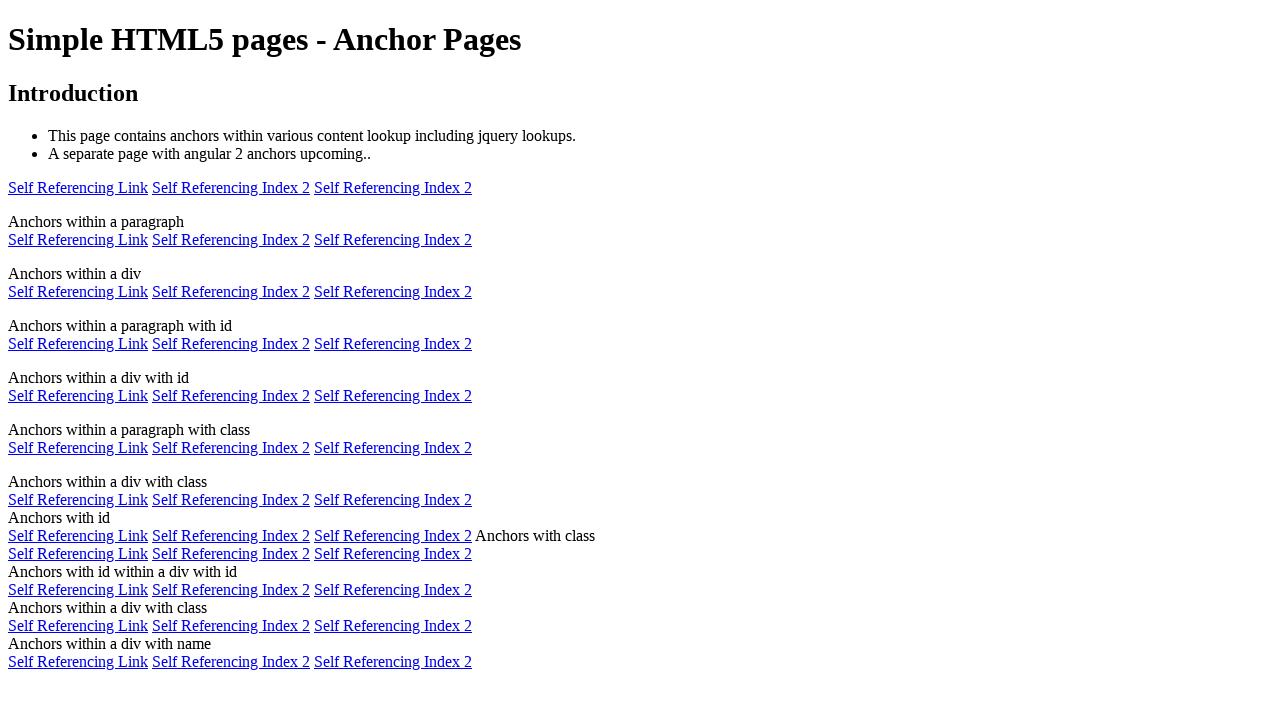

Verified element with name attribute 'n22a2' exists
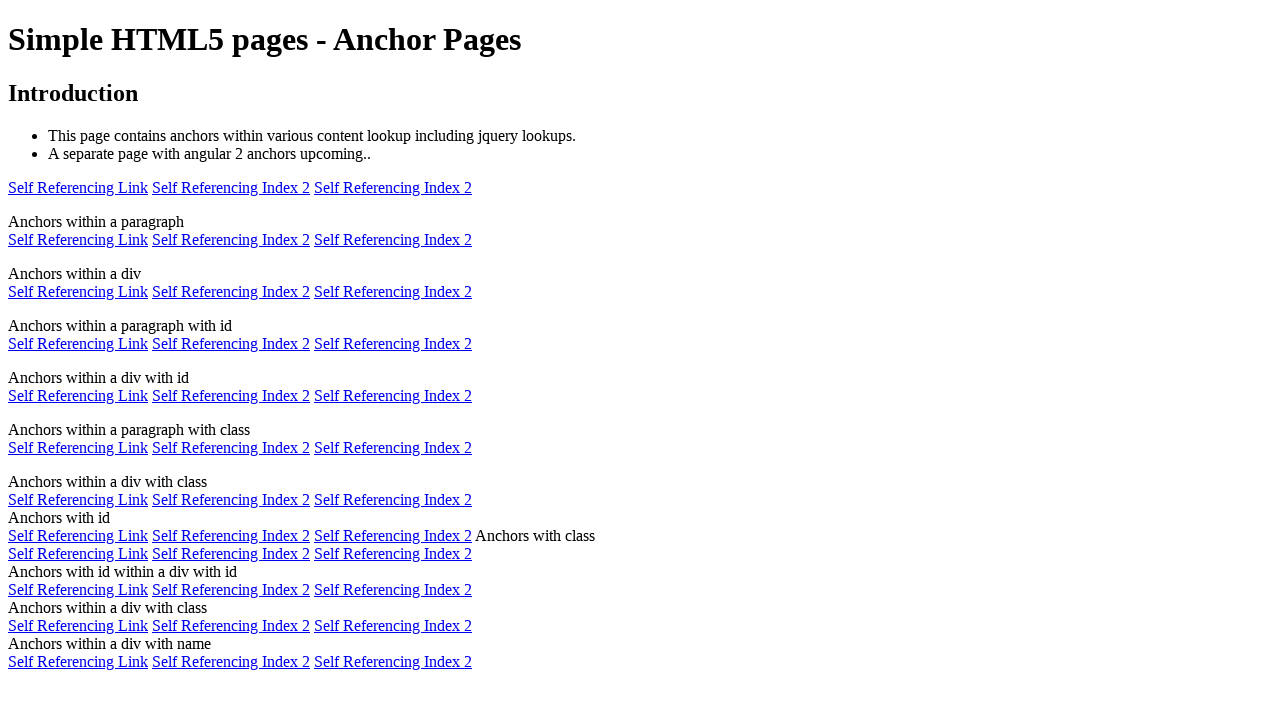

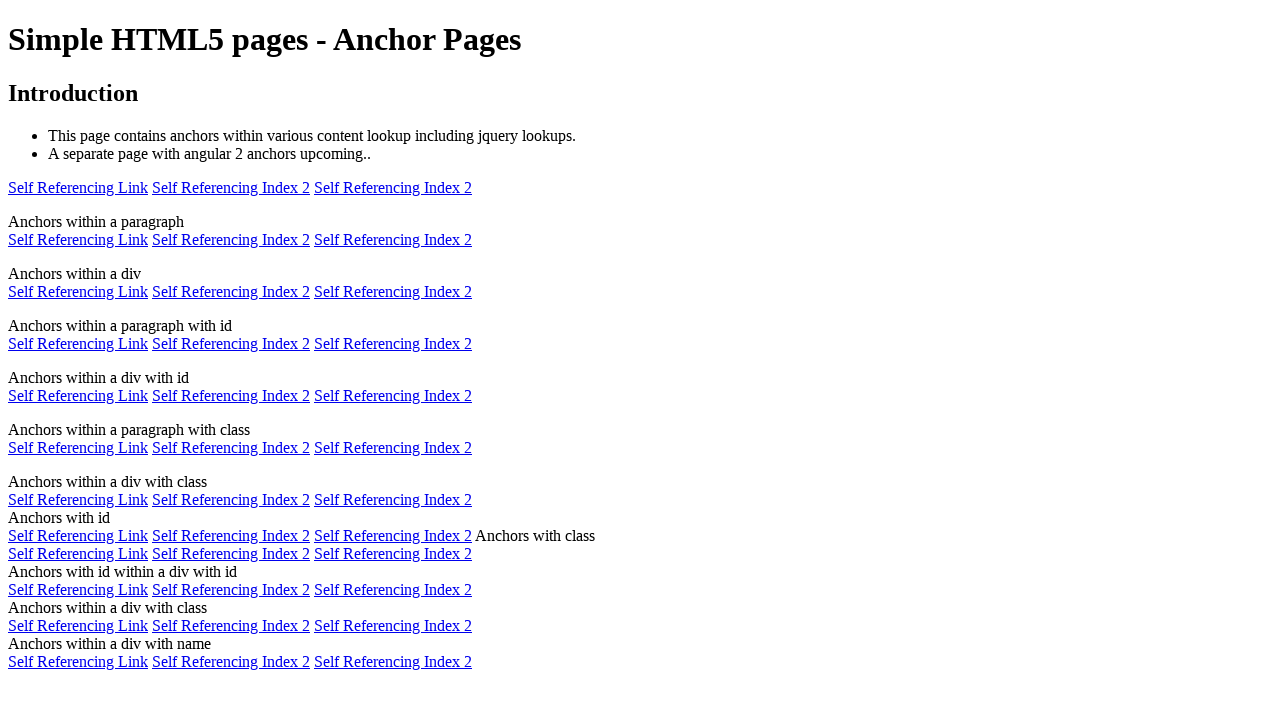